Tests shopping cart by navigating to shop page, adding Funny Cow twice and Fluffy Bunny once, then verifying items and quantities in the cart

Starting URL: http://jupiter.cloud.planittesting.com

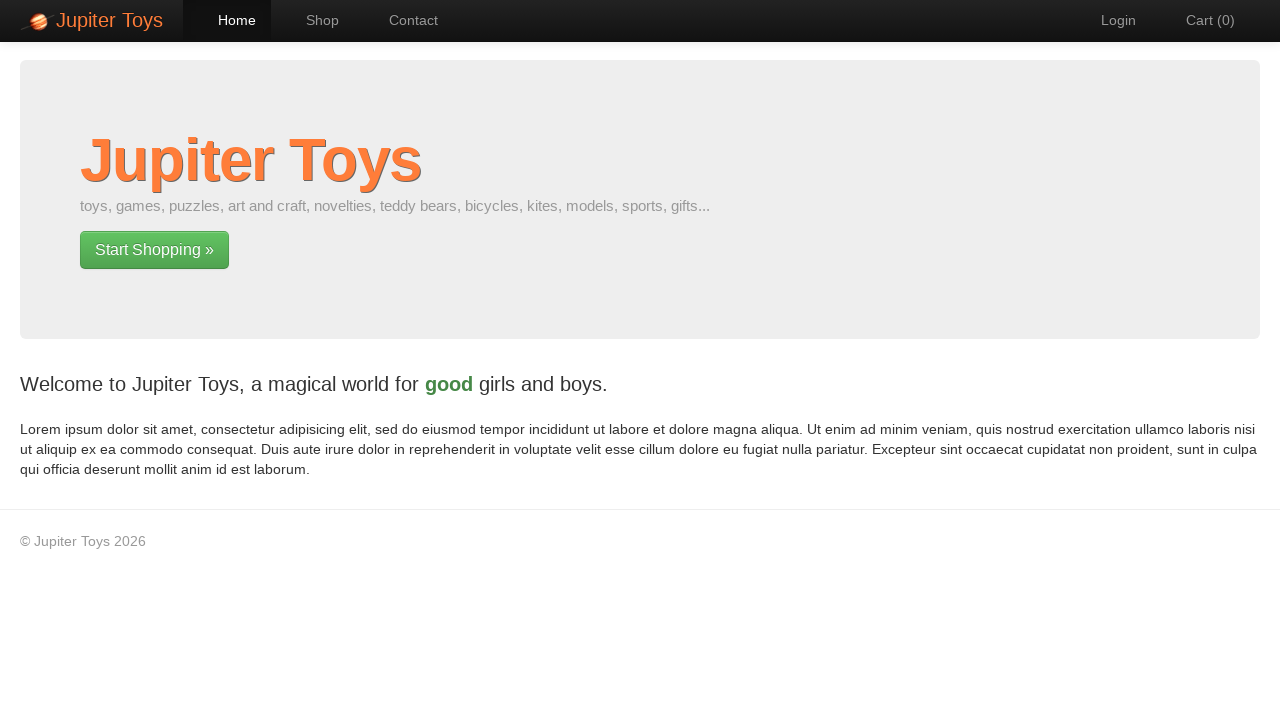

Clicked shop navigation link at (312, 20) on #nav-shop
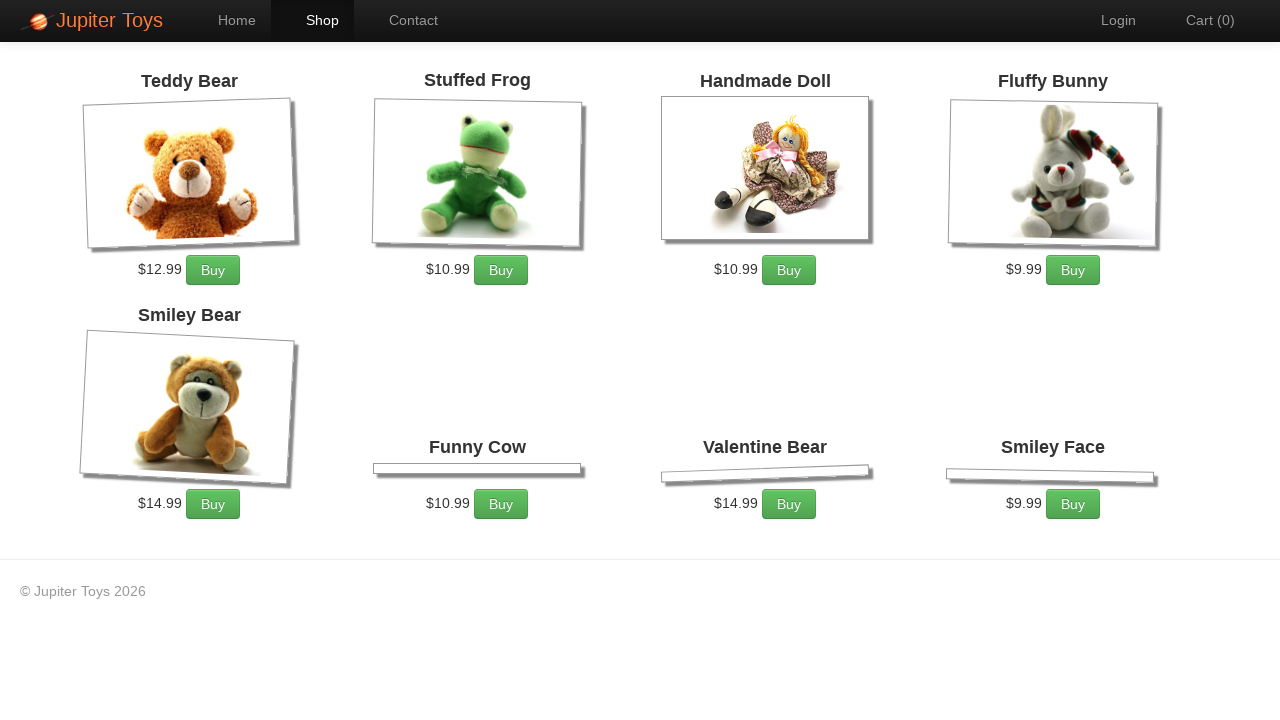

Waited for products to load
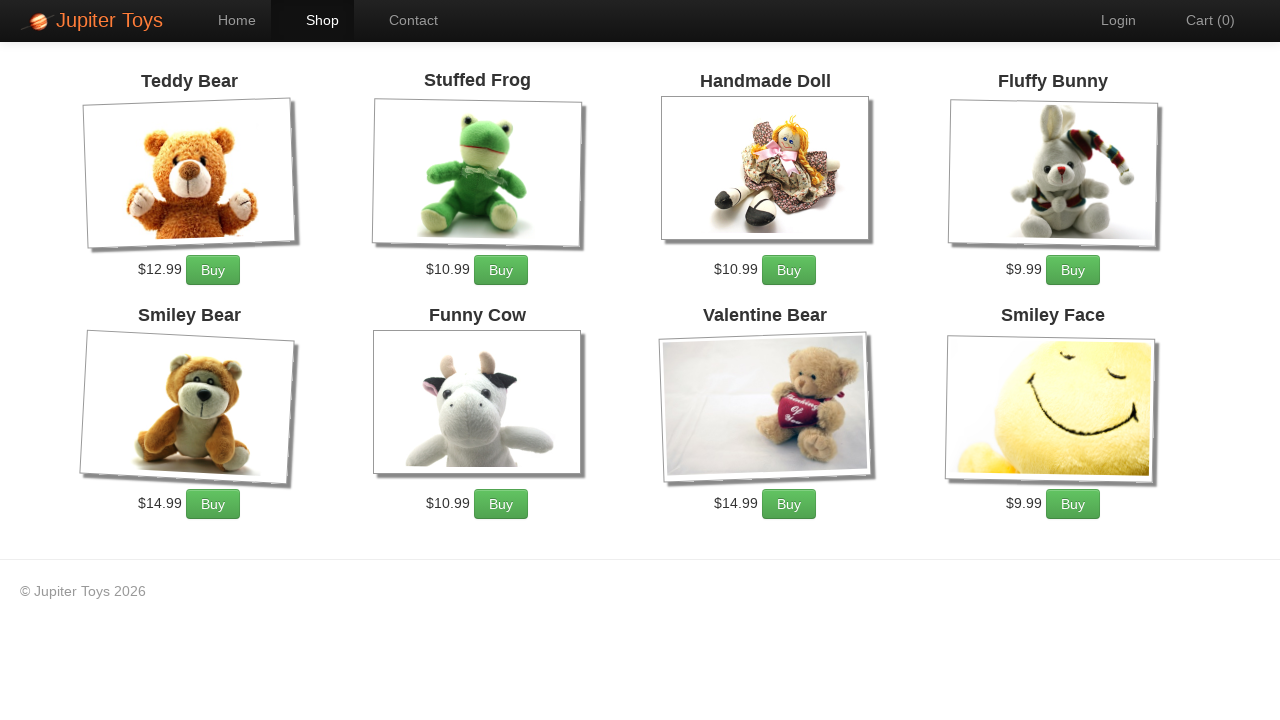

Located all buy buttons on shop page
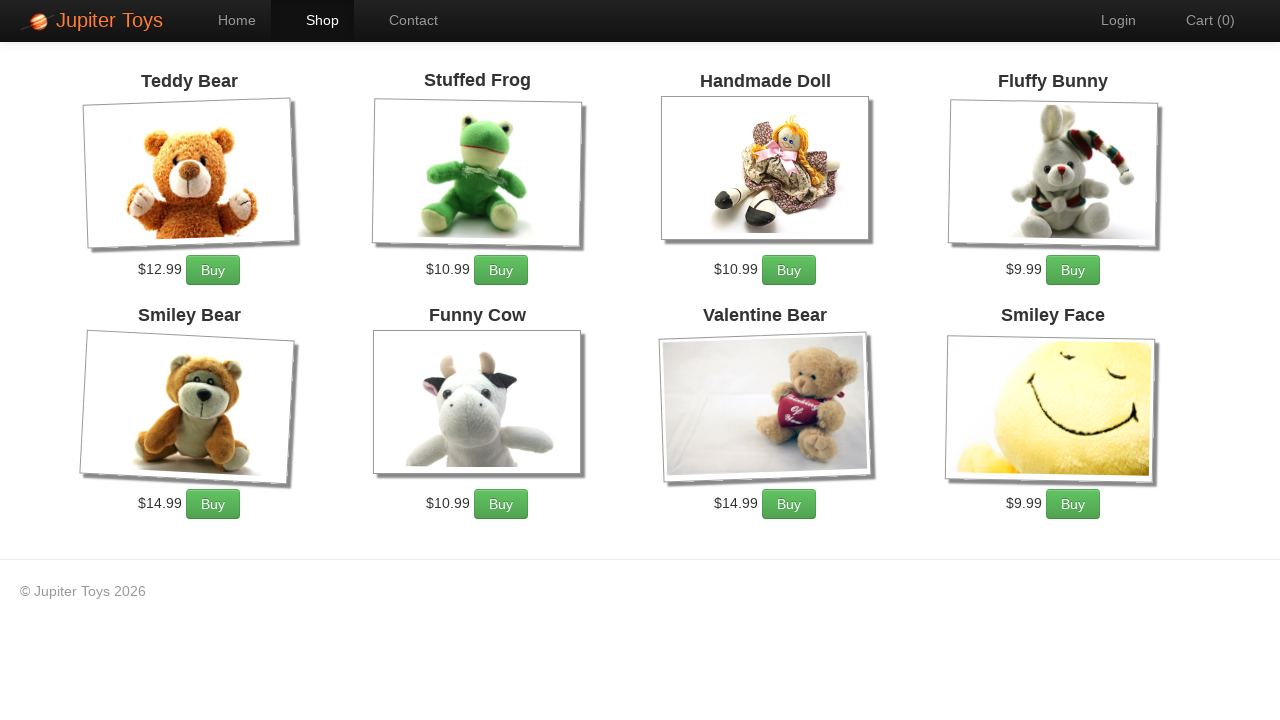

Clicked buy button for Funny Cow (first time) at (501, 504) on text=Buy >> nth=5
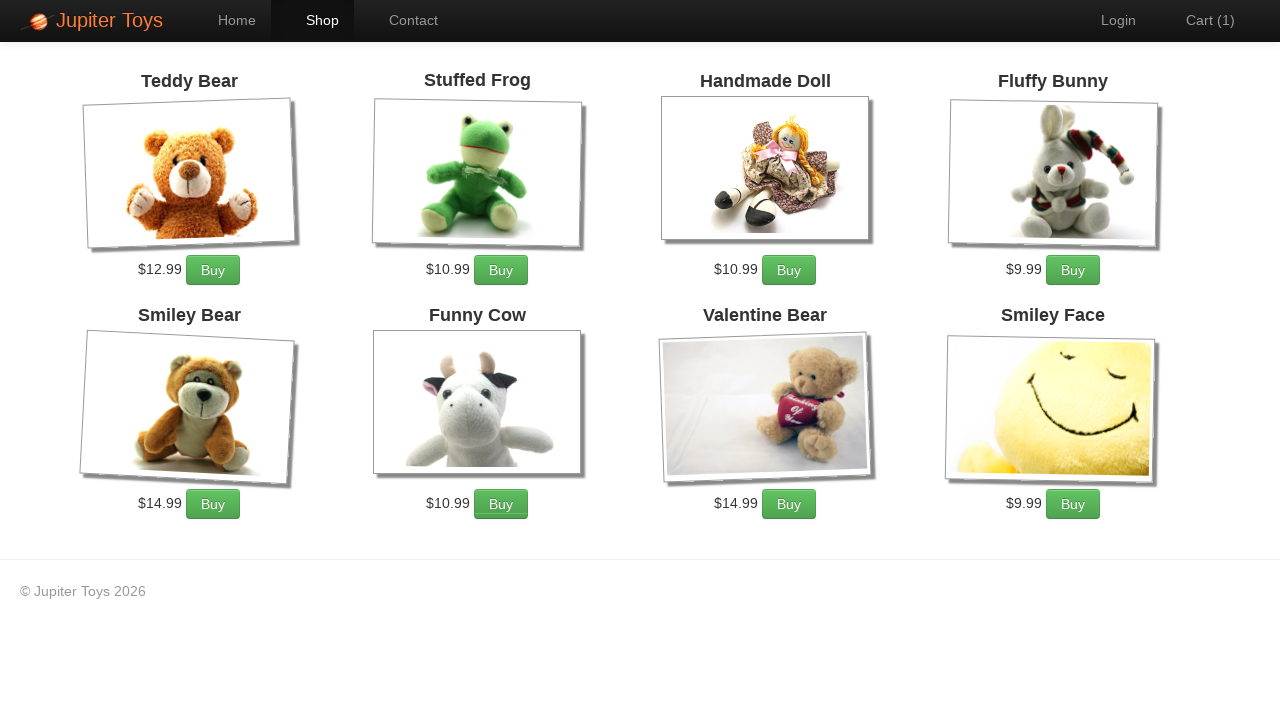

Clicked buy button for Funny Cow (second time) at (501, 504) on text=Buy >> nth=5
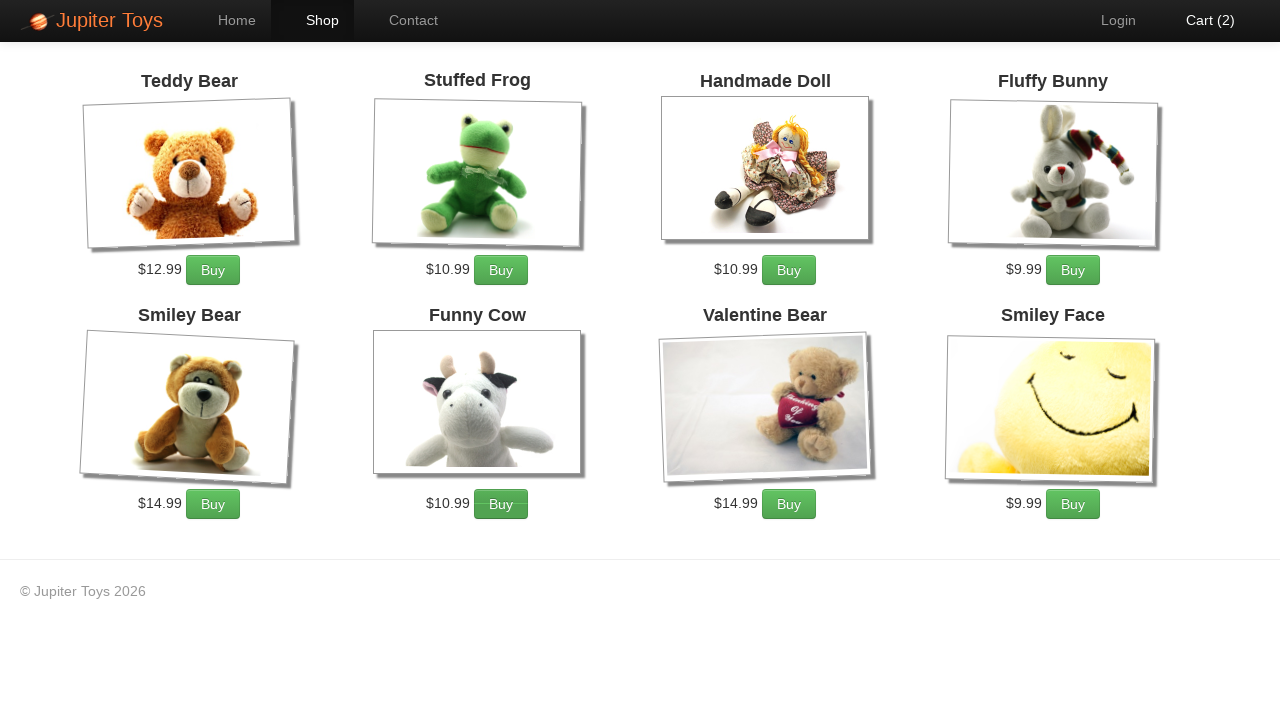

Clicked buy button for Fluffy Bunny at (1073, 270) on text=Buy >> nth=3
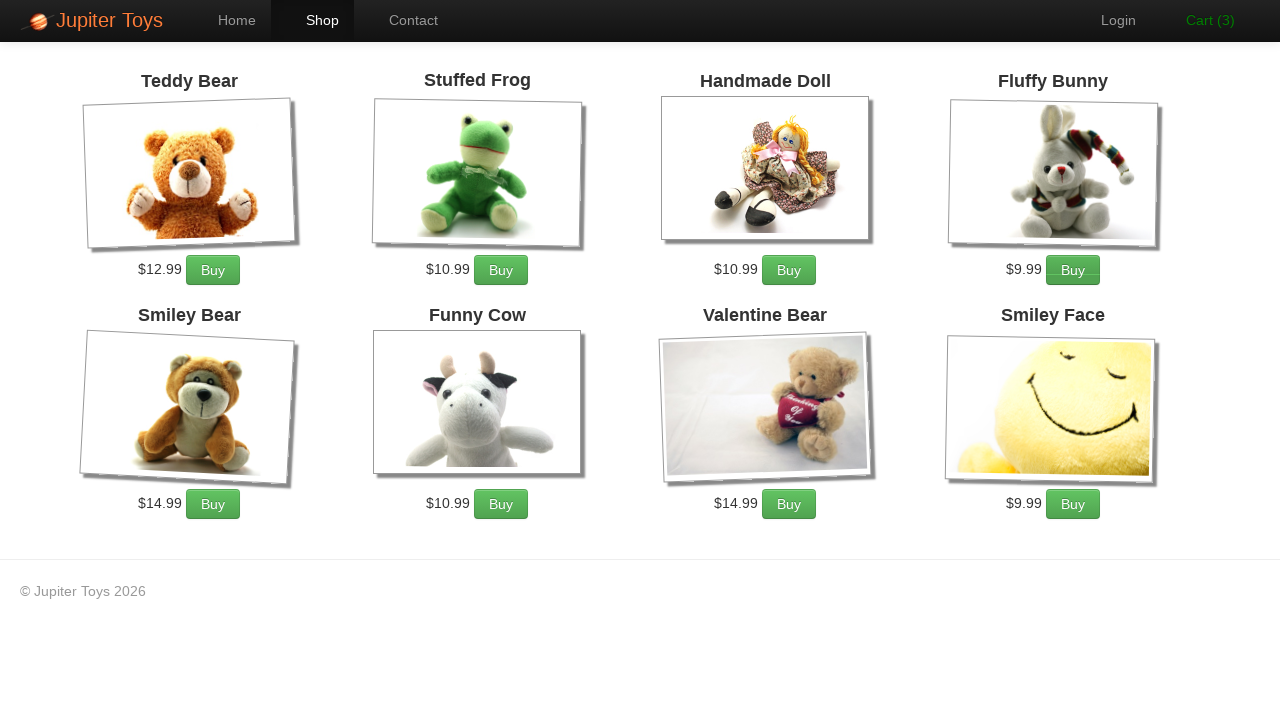

Clicked cart navigation link at (1200, 20) on #nav-cart
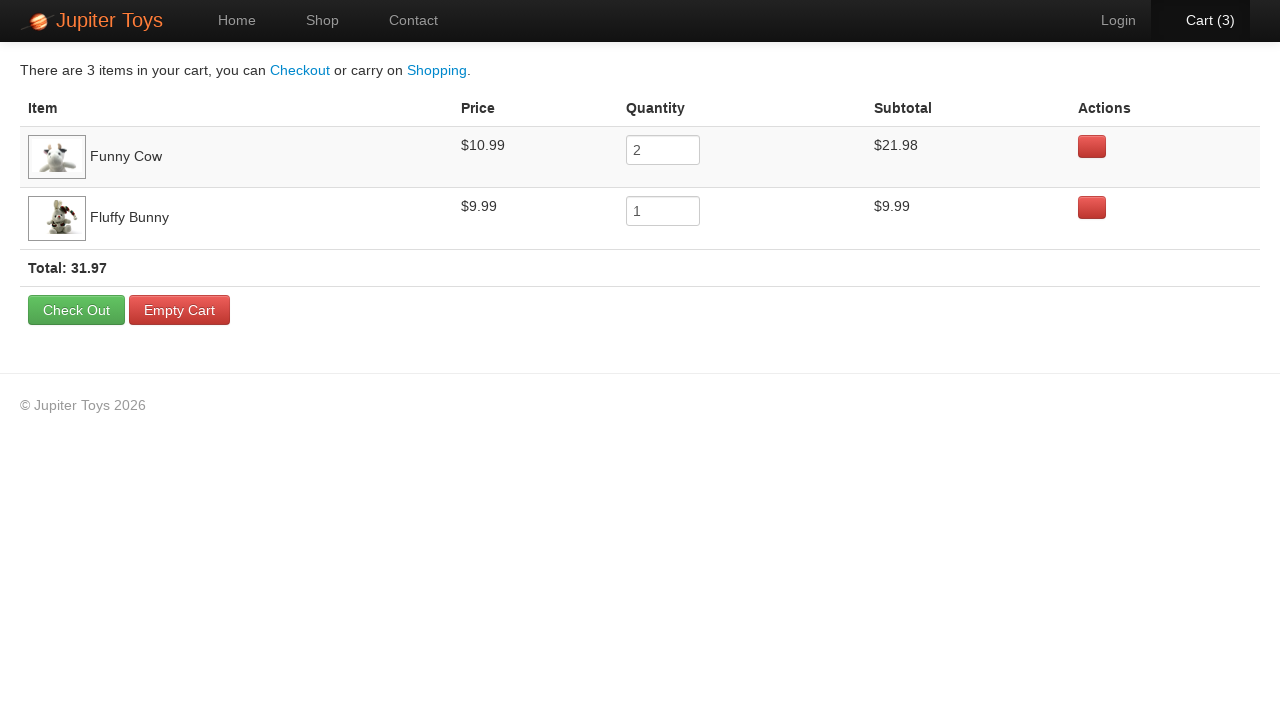

Waited for cart page to load
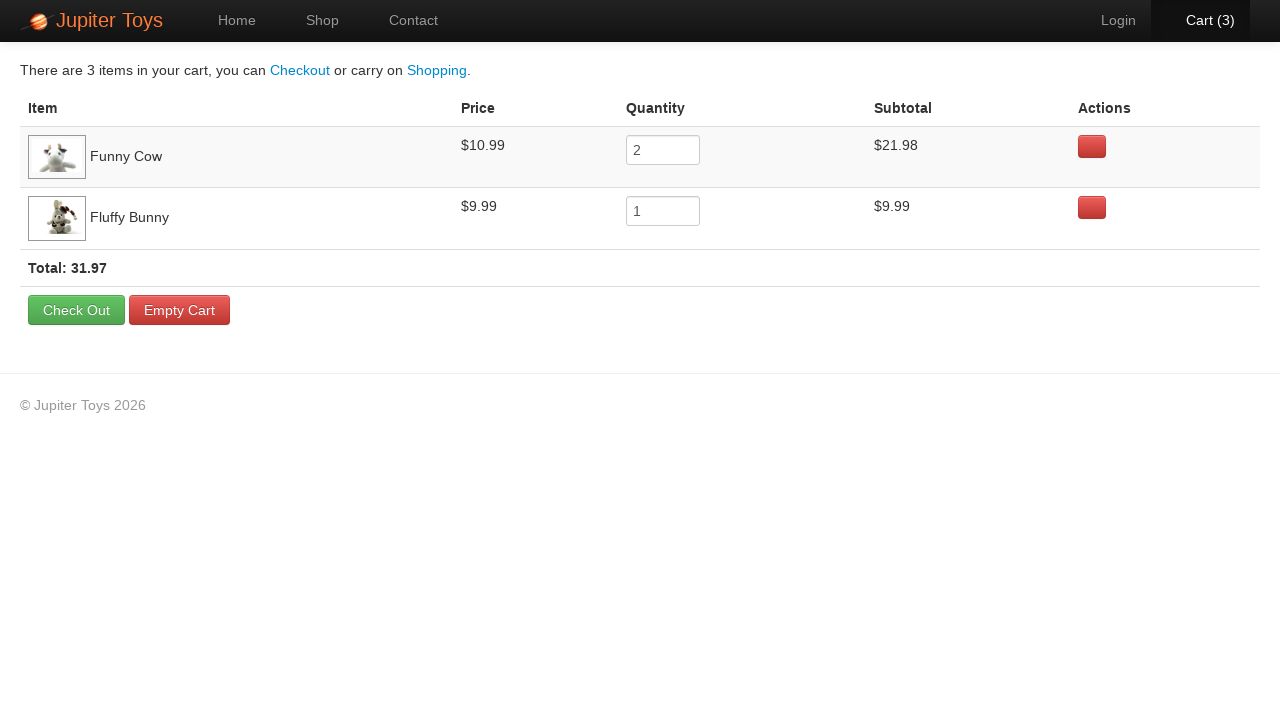

Verified Funny Cow is present in cart
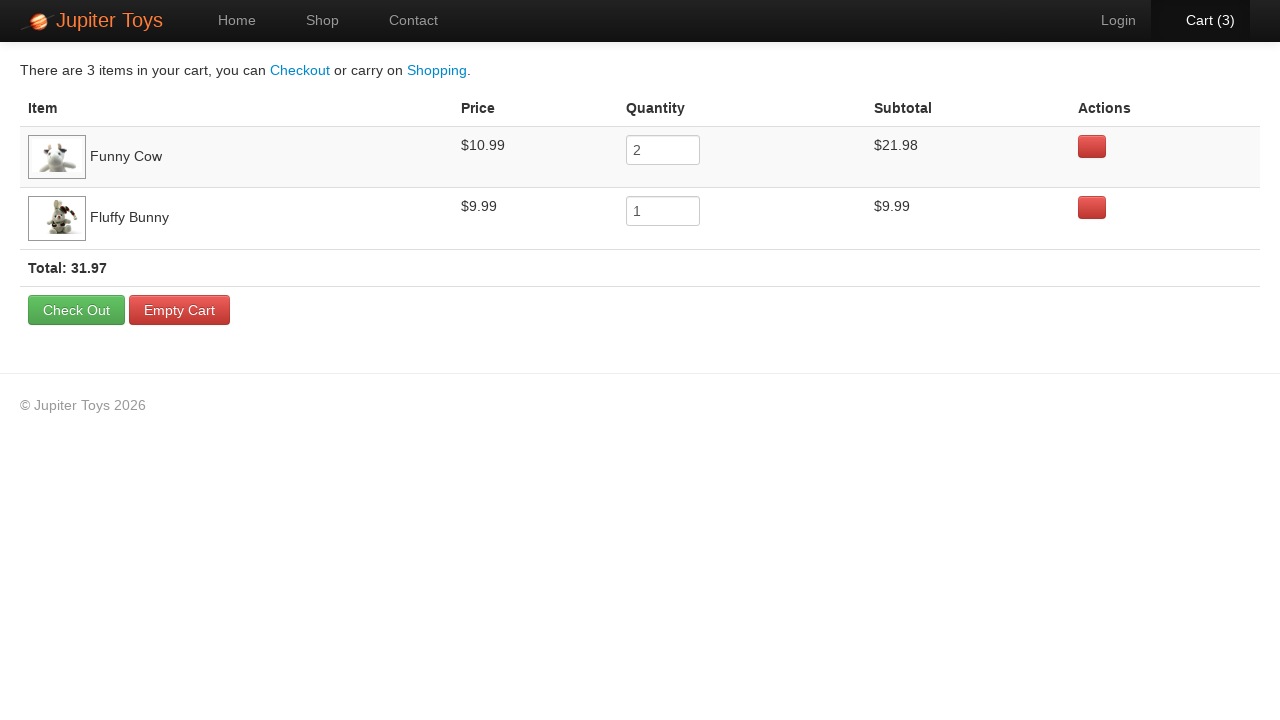

Verified Fluffy Bunny is present in cart
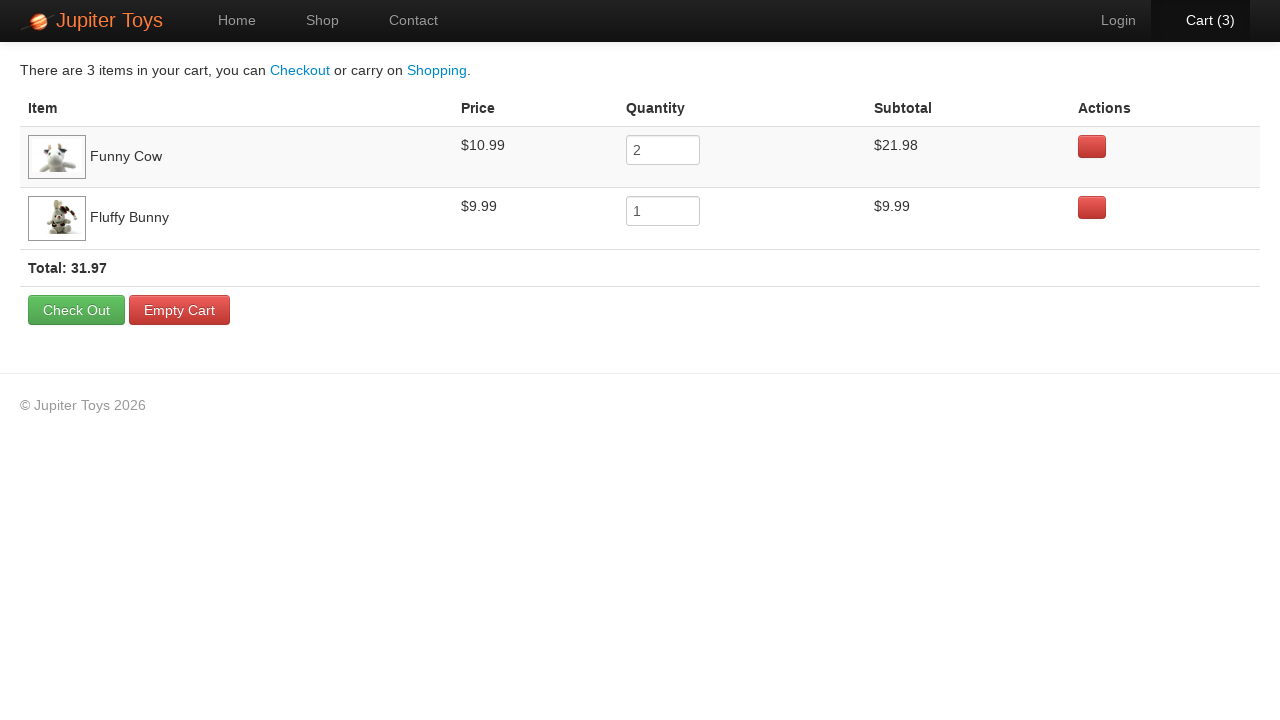

Located all quantity input fields in cart
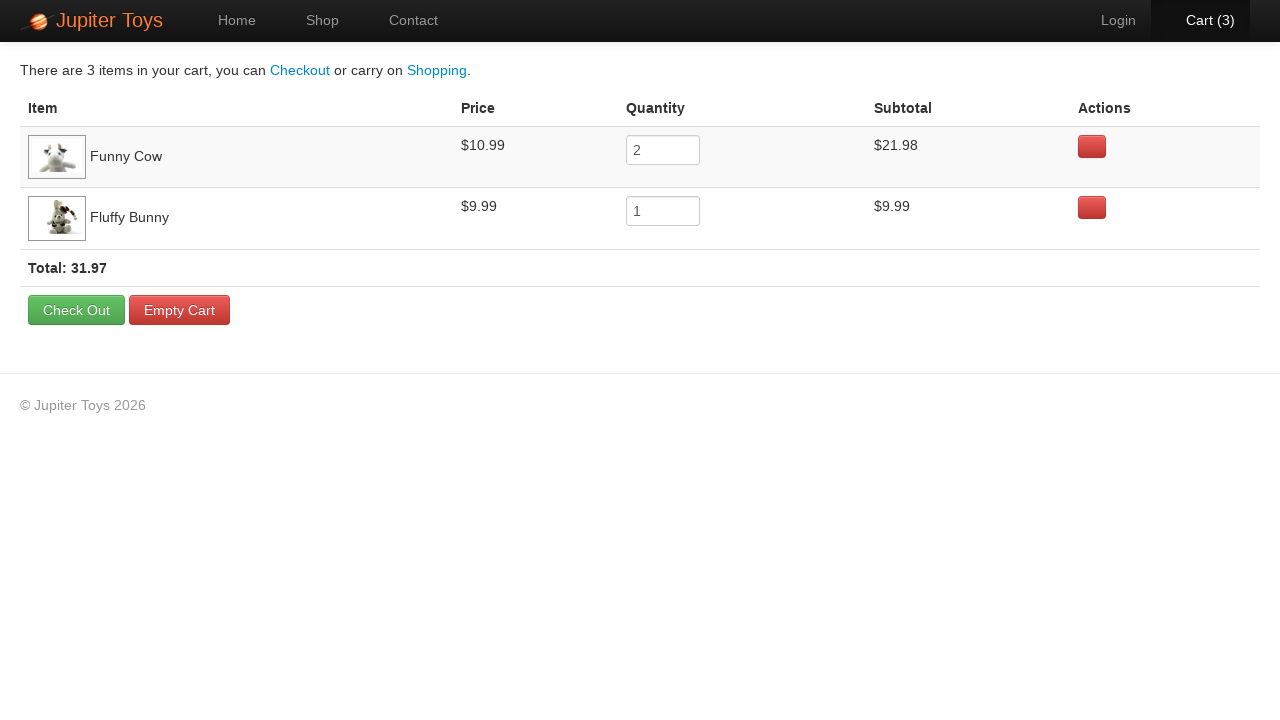

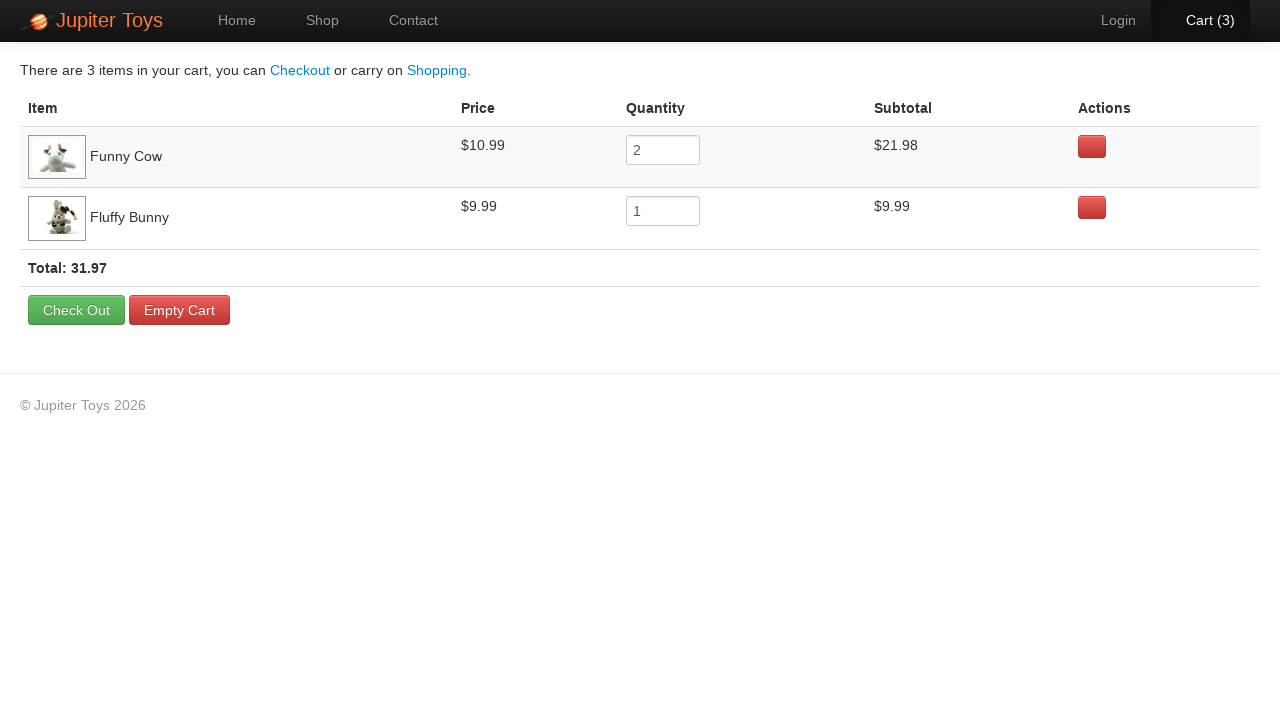